Tests dynamic control functionality by clicking enable/disable buttons and verifying that a text input field becomes enabled/disabled accordingly

Starting URL: https://the-internet.herokuapp.com/dynamic_controls

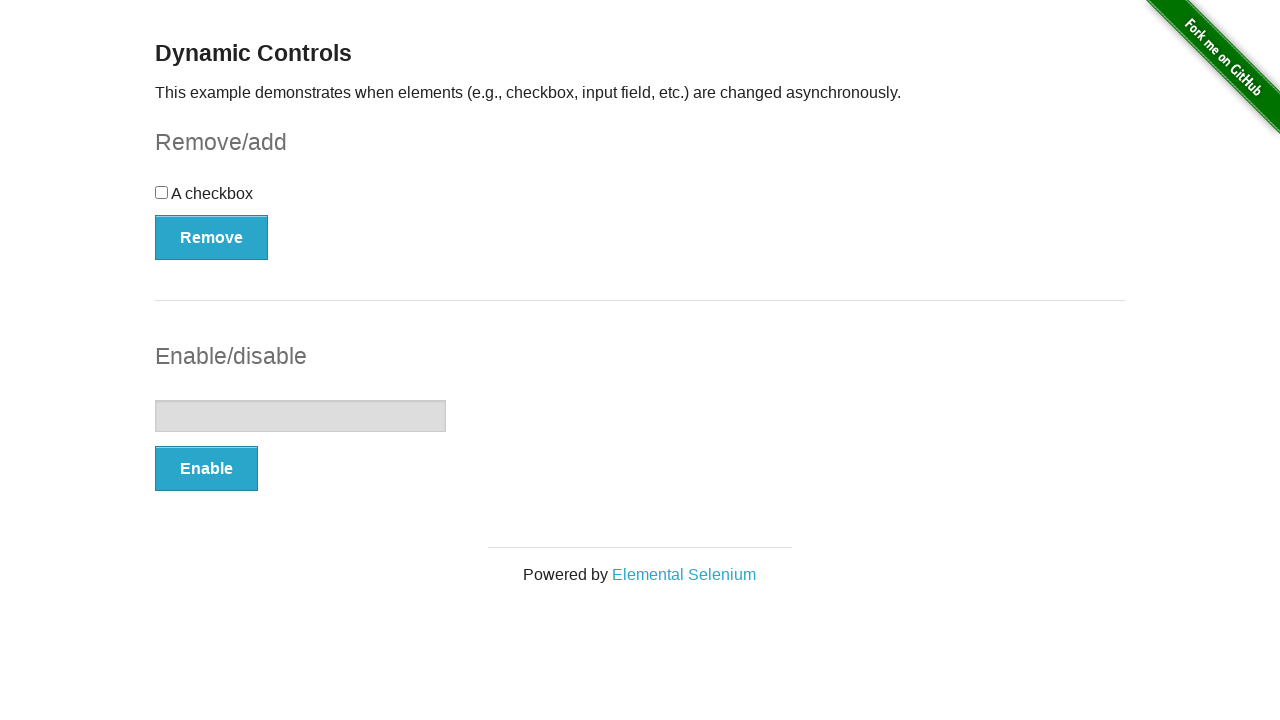

Clicked Enable button to enable the text input field at (206, 469) on button:has-text('Enable')
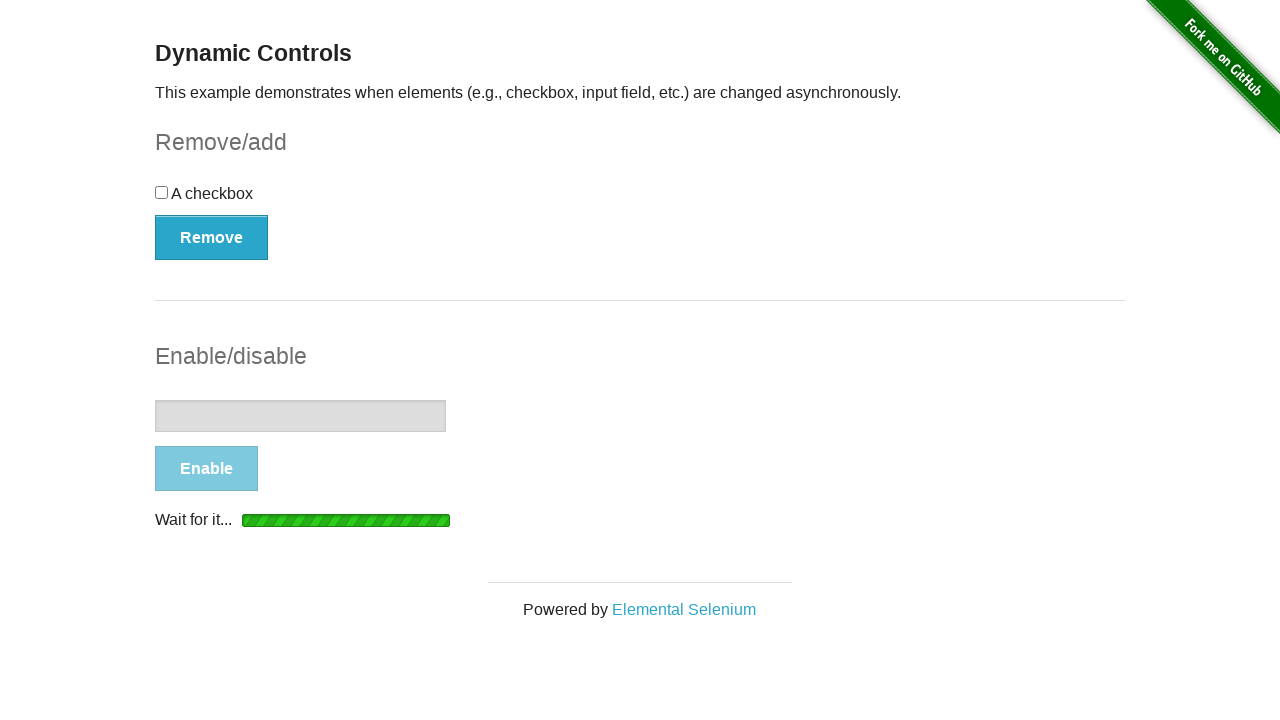

Waited for success message confirming text input is enabled
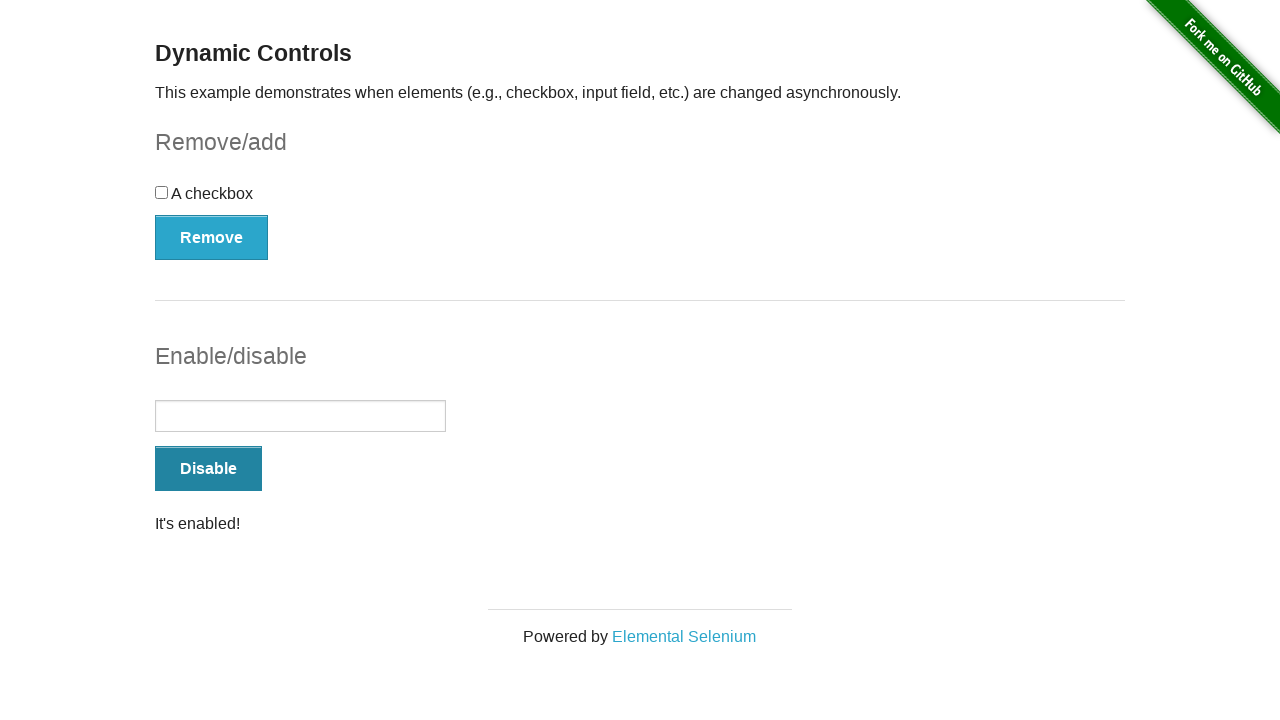

Verified that the text input field is enabled
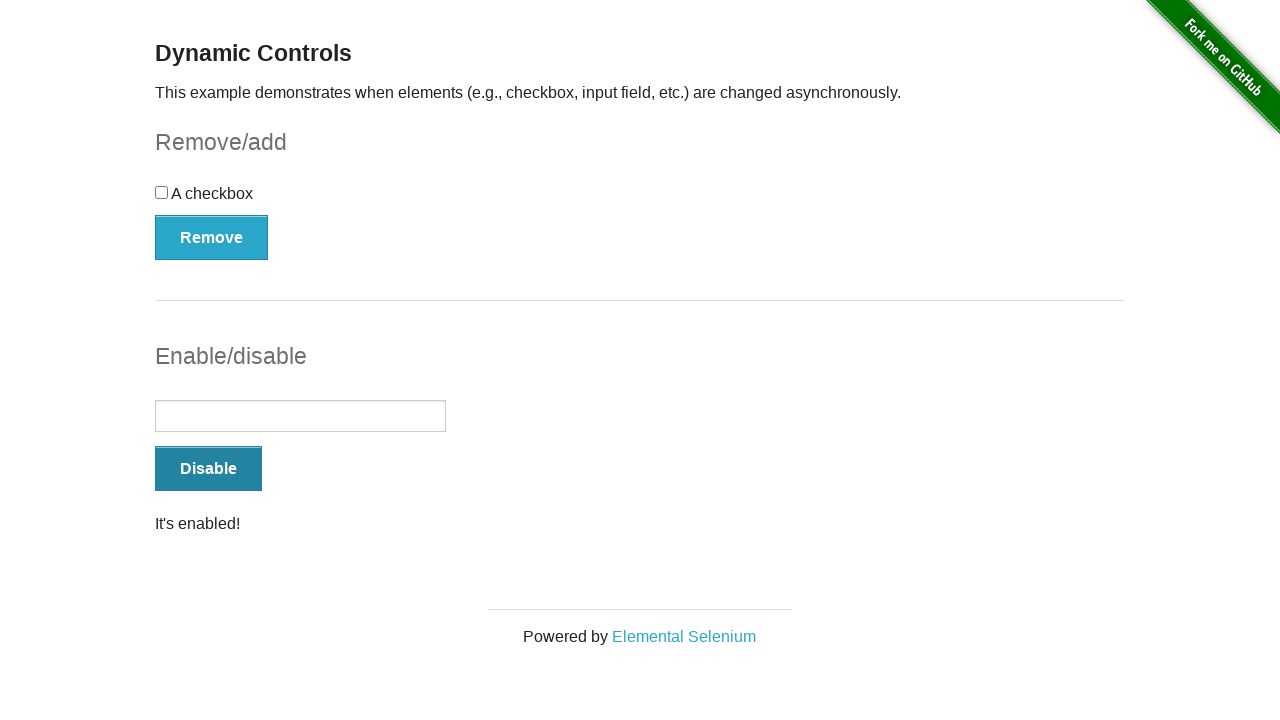

Clicked Disable button to disable the text input field at (208, 469) on button:has-text('Disable')
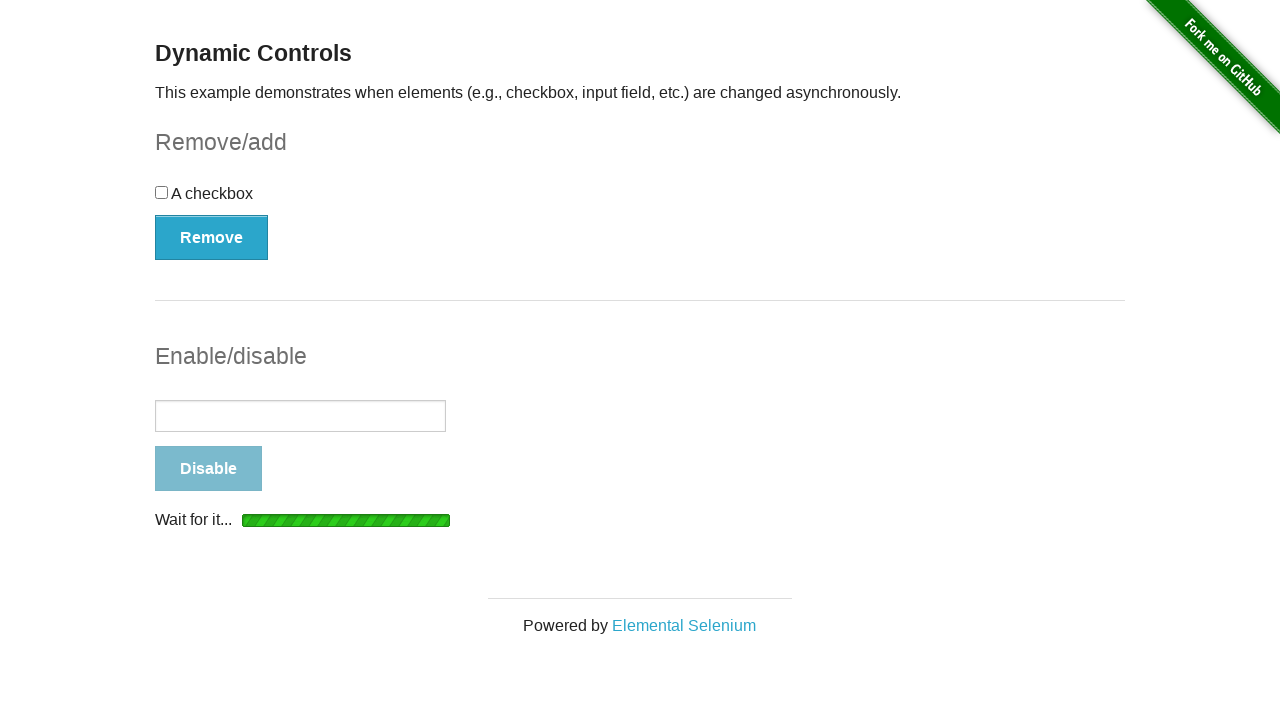

Waited for text input field to become disabled
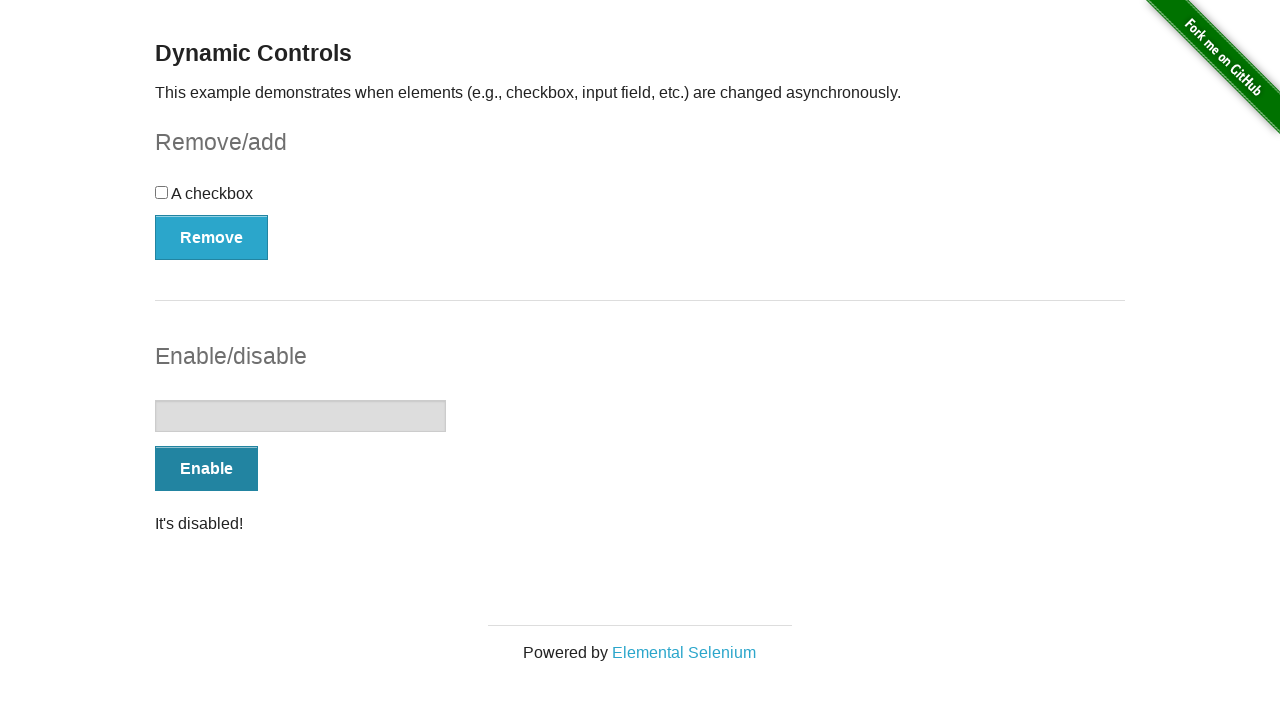

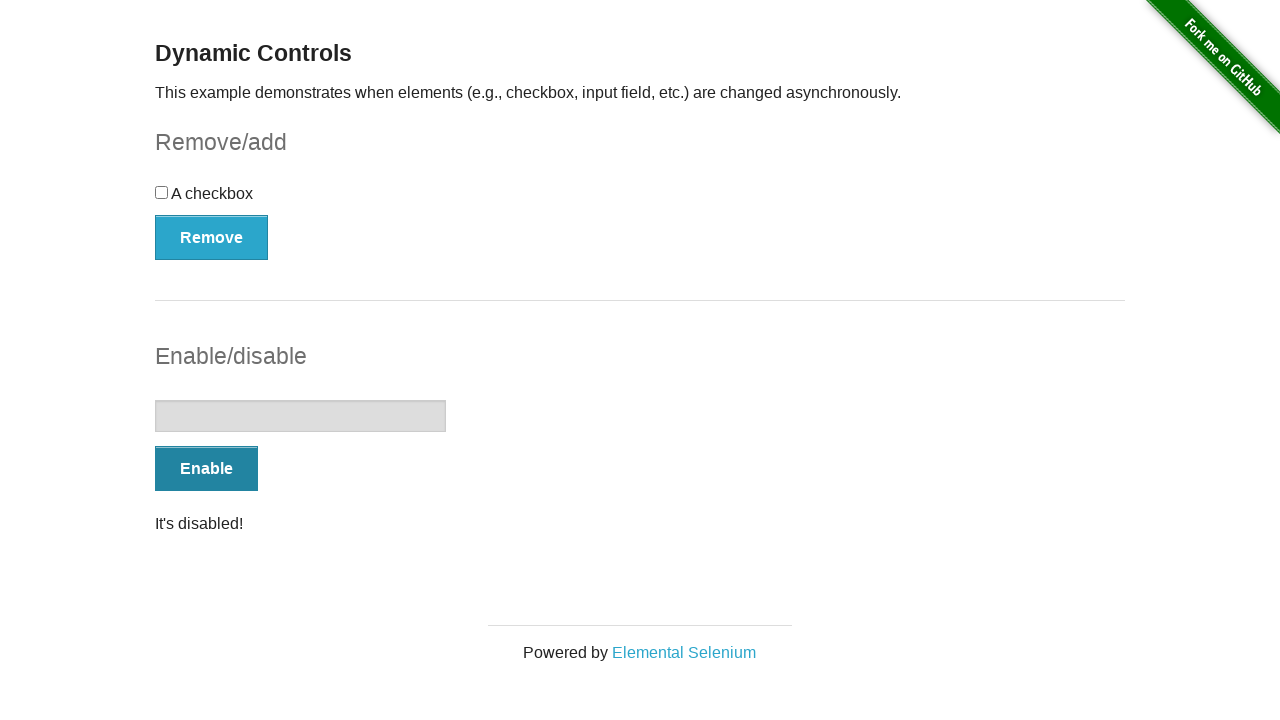